Tests a browser-agnostic approach to switching between multiple windows by tracking window handles before and after clicking a link that opens a new window, then verifying the correct window is in focus.

Starting URL: http://the-internet.herokuapp.com/windows

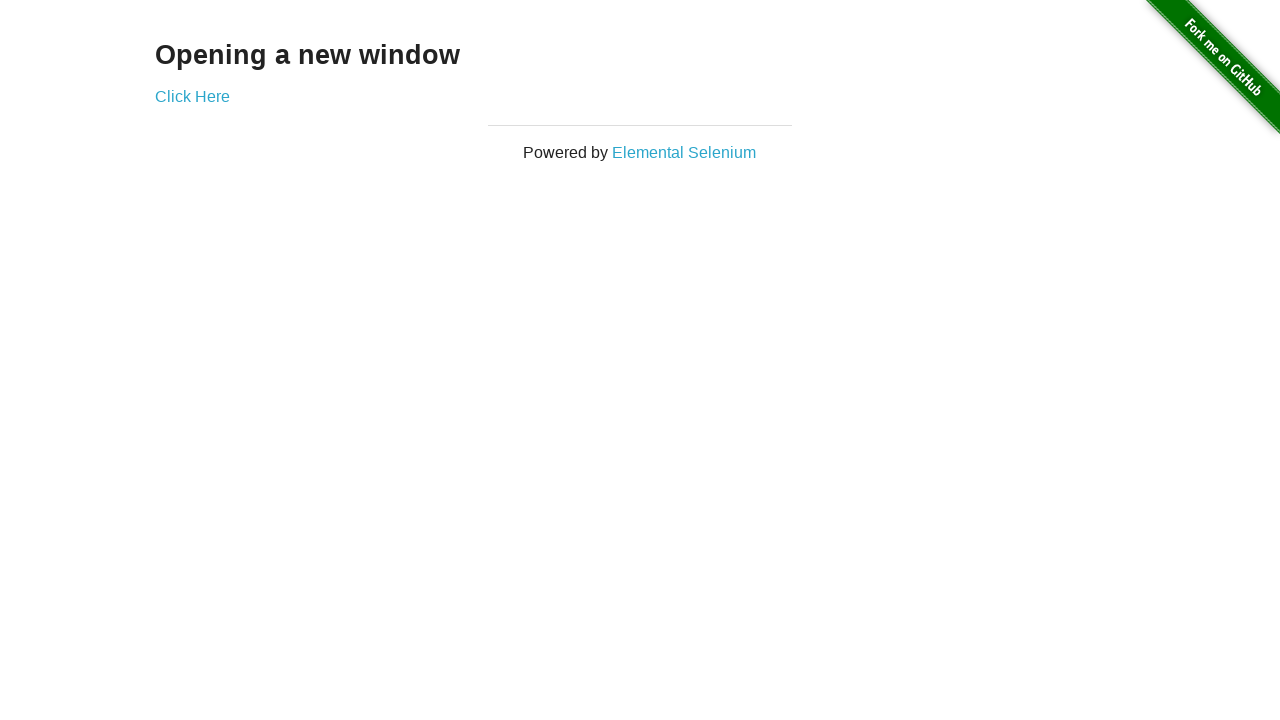

Stored reference to original page
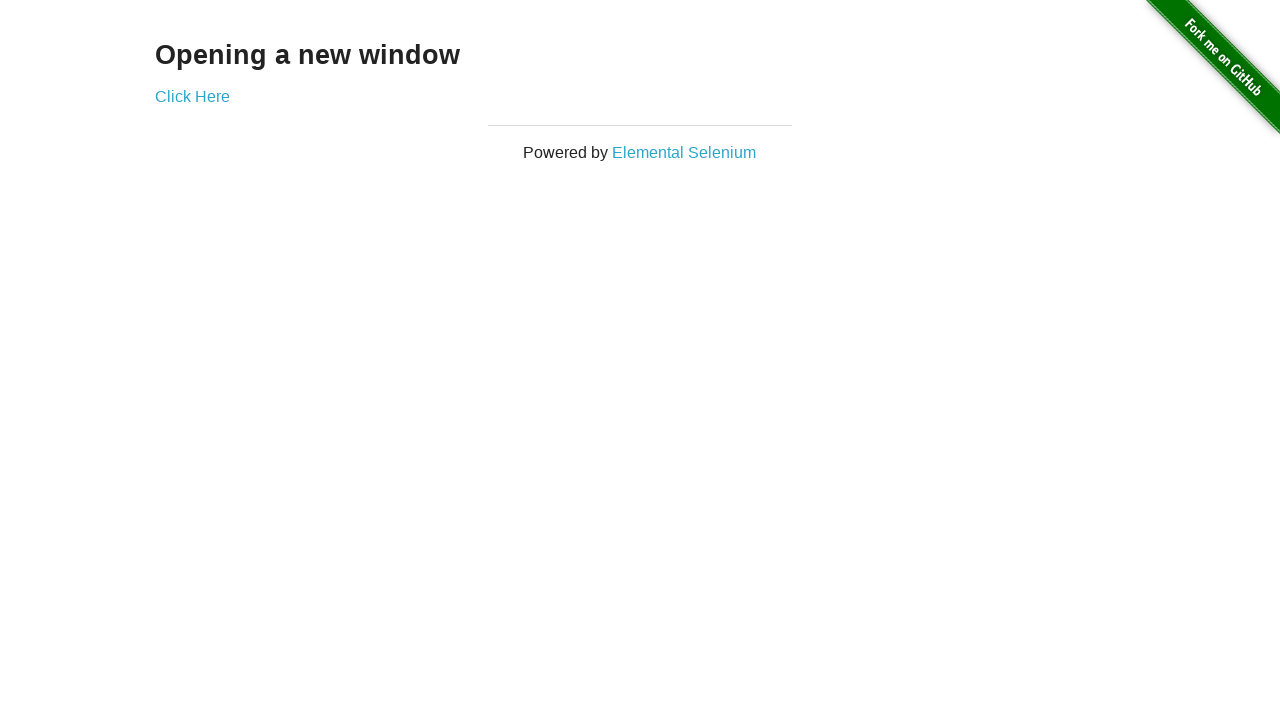

Clicked link that opens a new window at (192, 96) on .example a
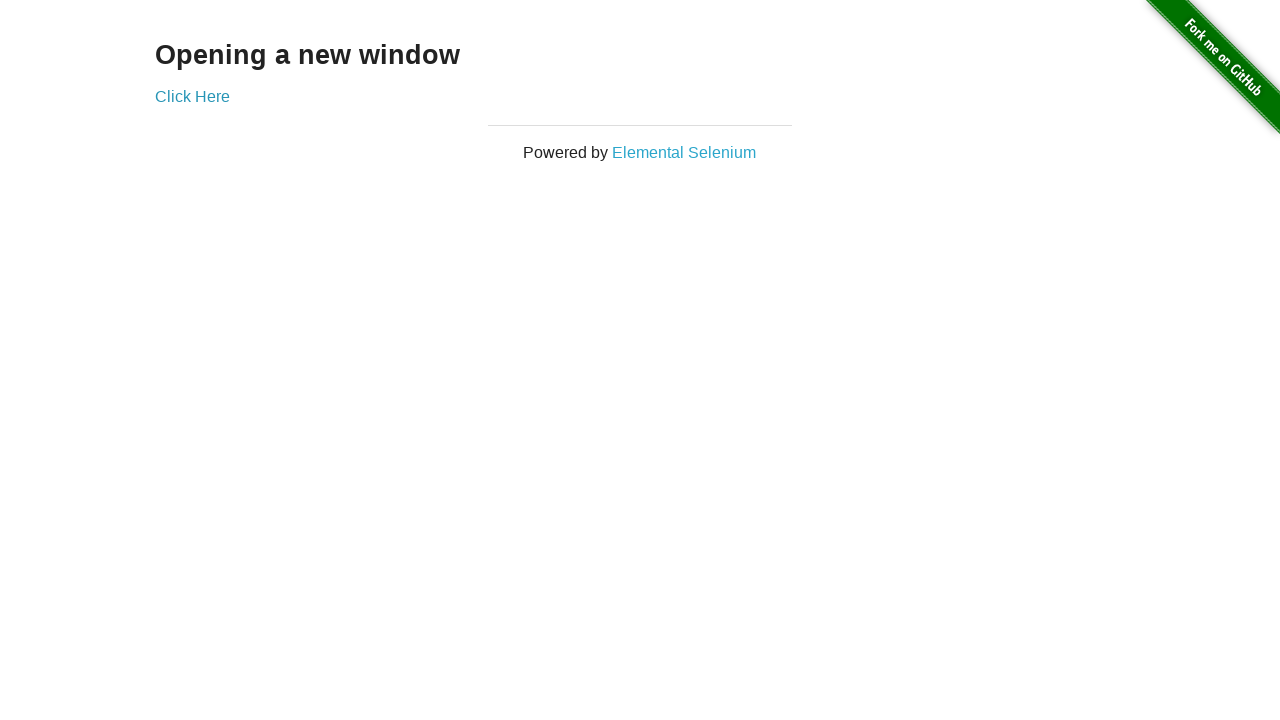

Captured new page object from context
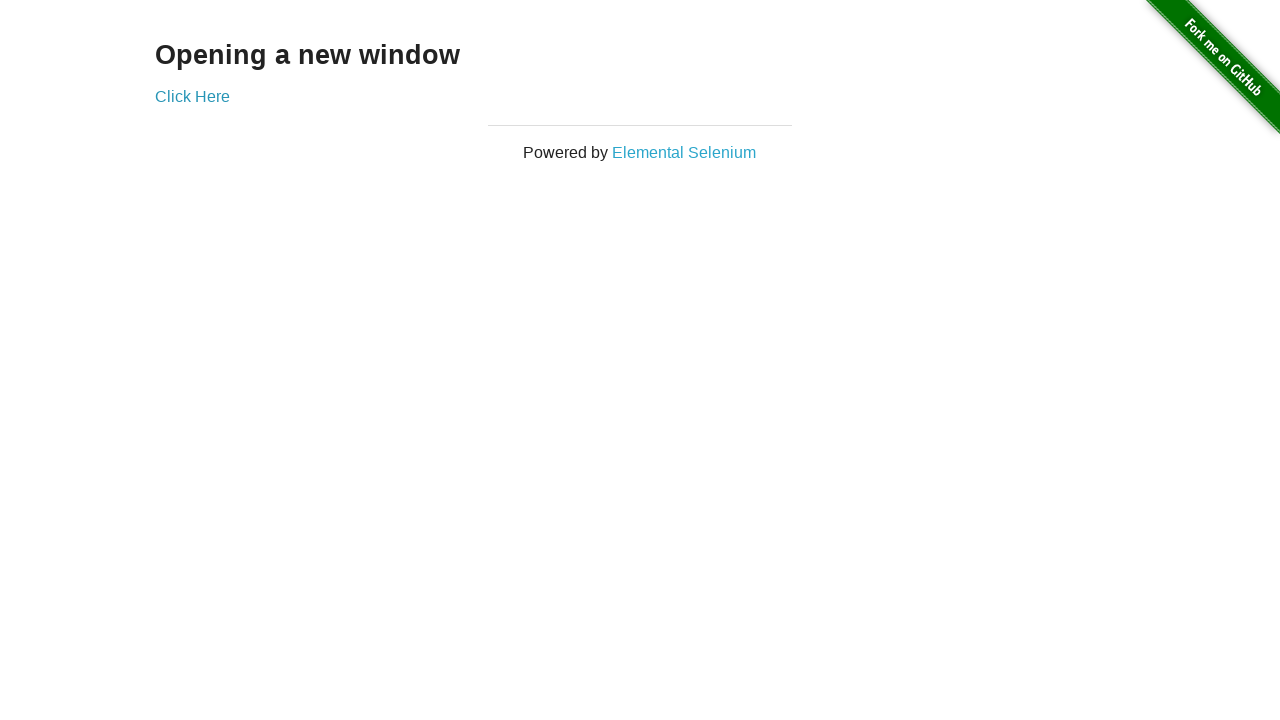

New window finished loading
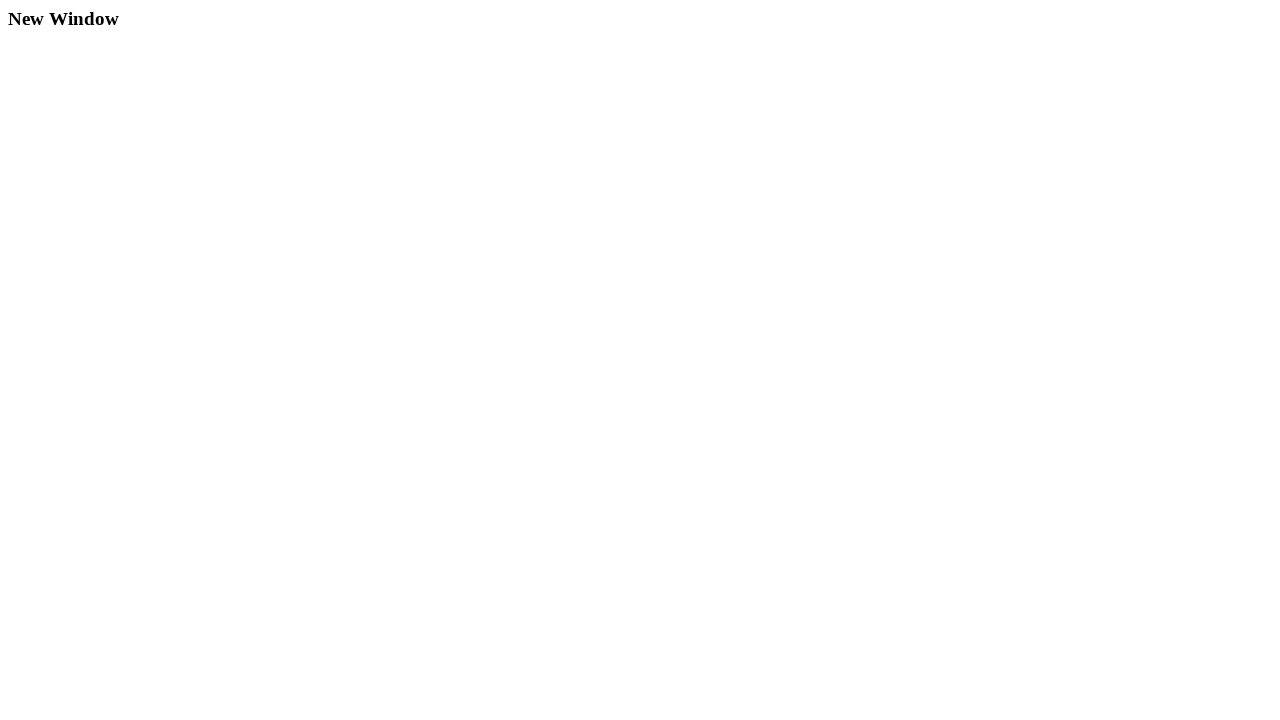

Verified original page title is not 'New Window'
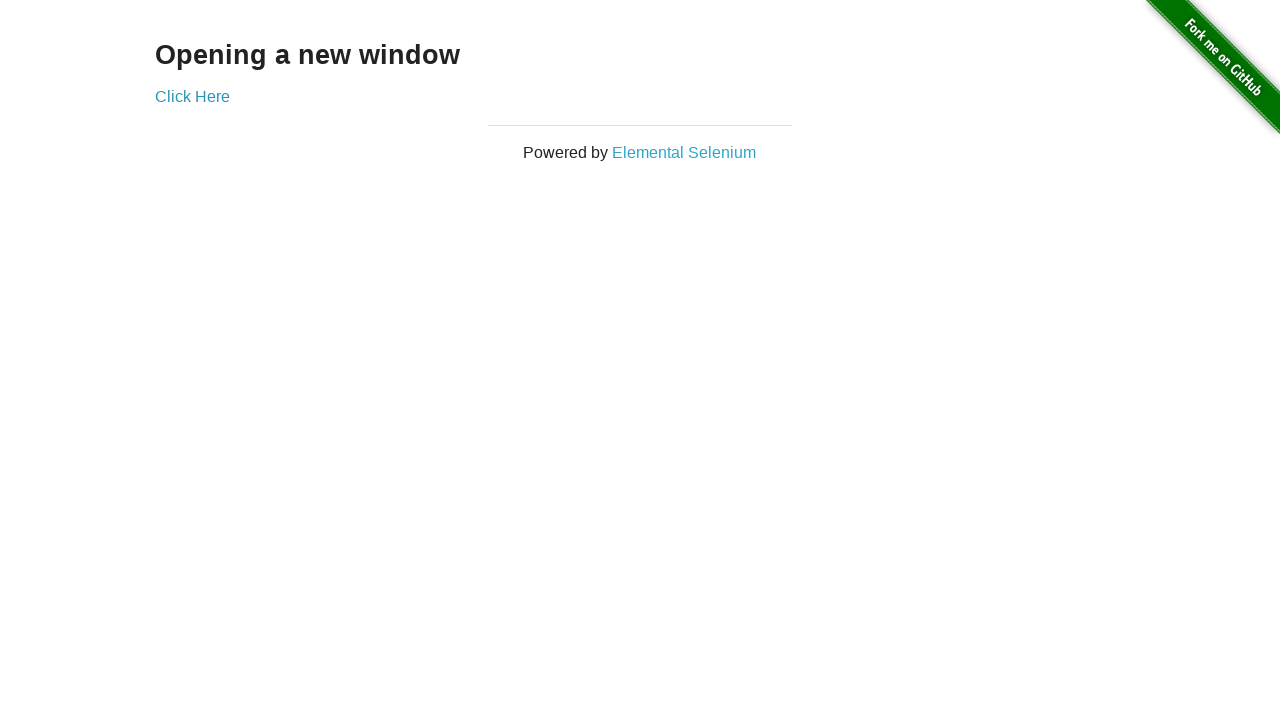

Verified new page title is 'New Window'
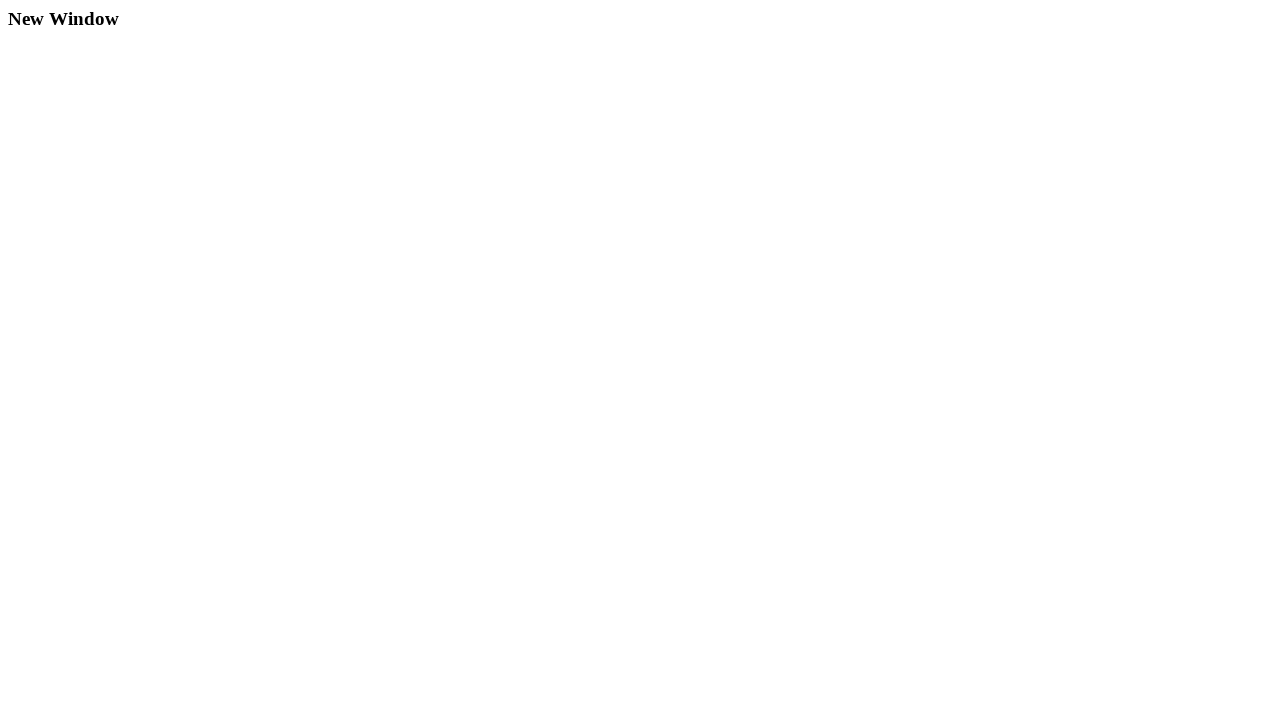

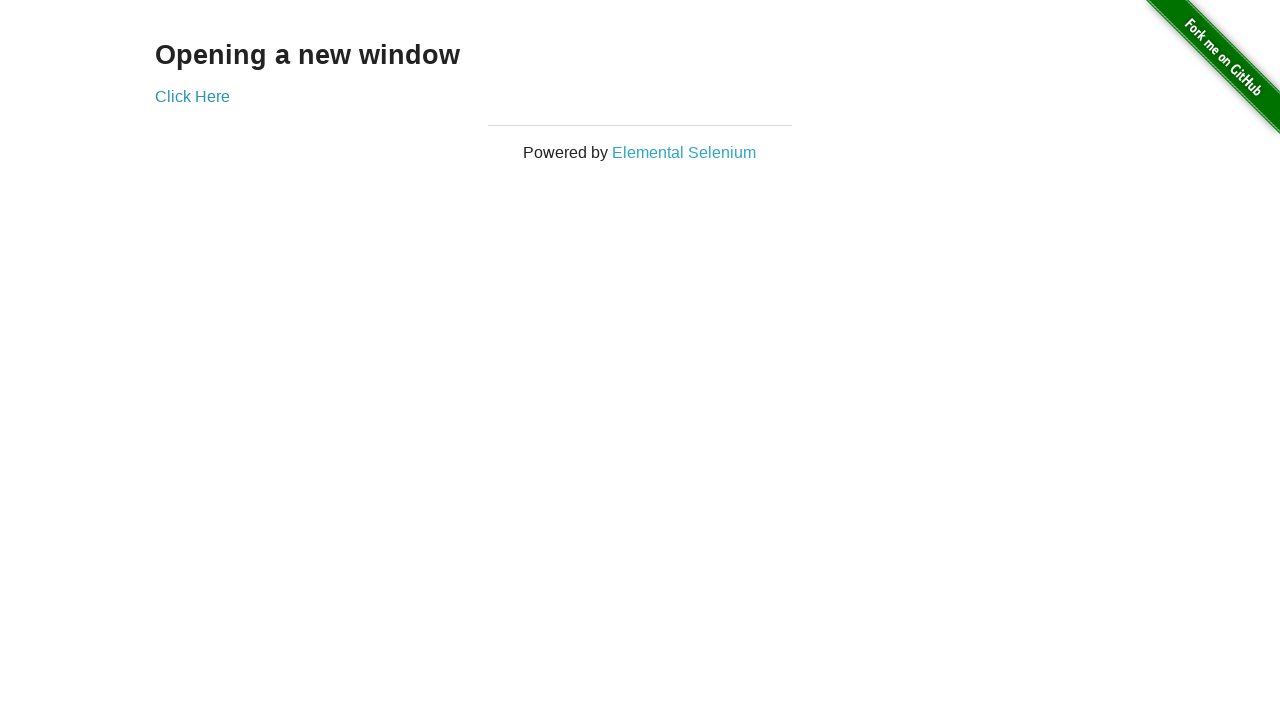